Tests that the alternative page loads without errors by checking the page title and main content visibility

Starting URL: https://garrio.ai/alternatives/gorgias

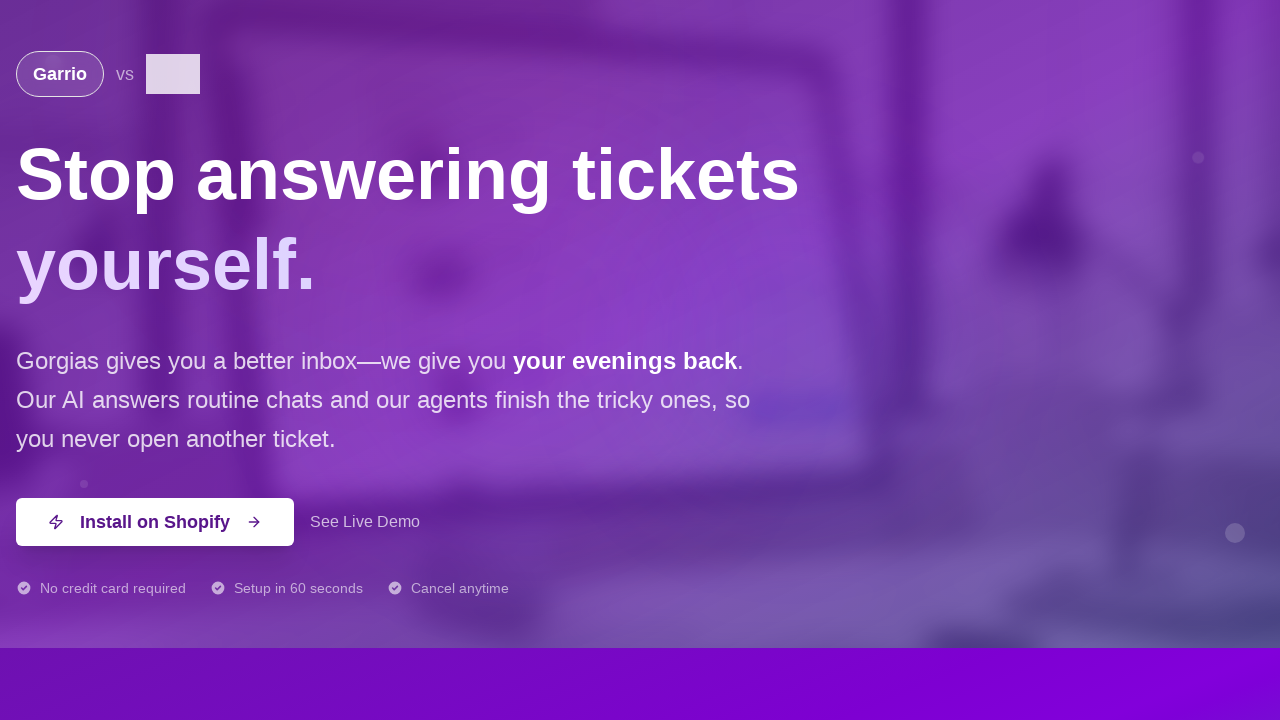

Verified page title matches expected pattern 'Garrio vs .* | Best Shopify Support Alternative'
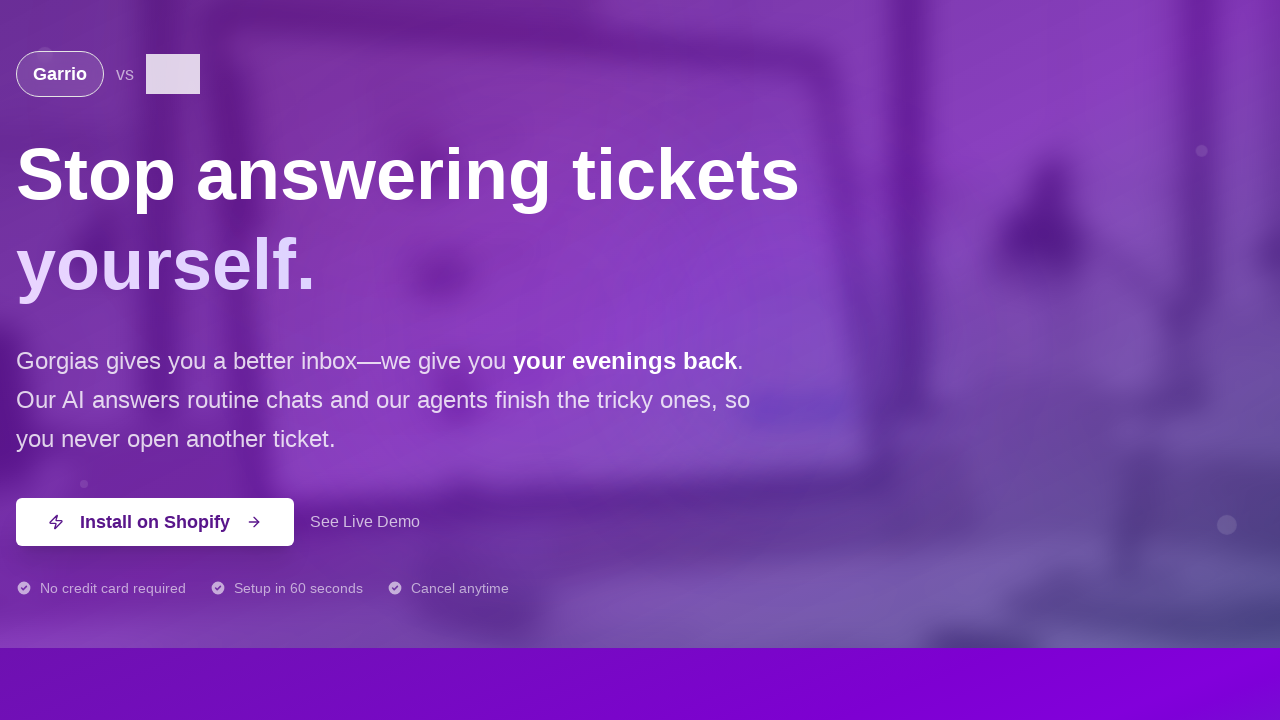

Main content element loaded
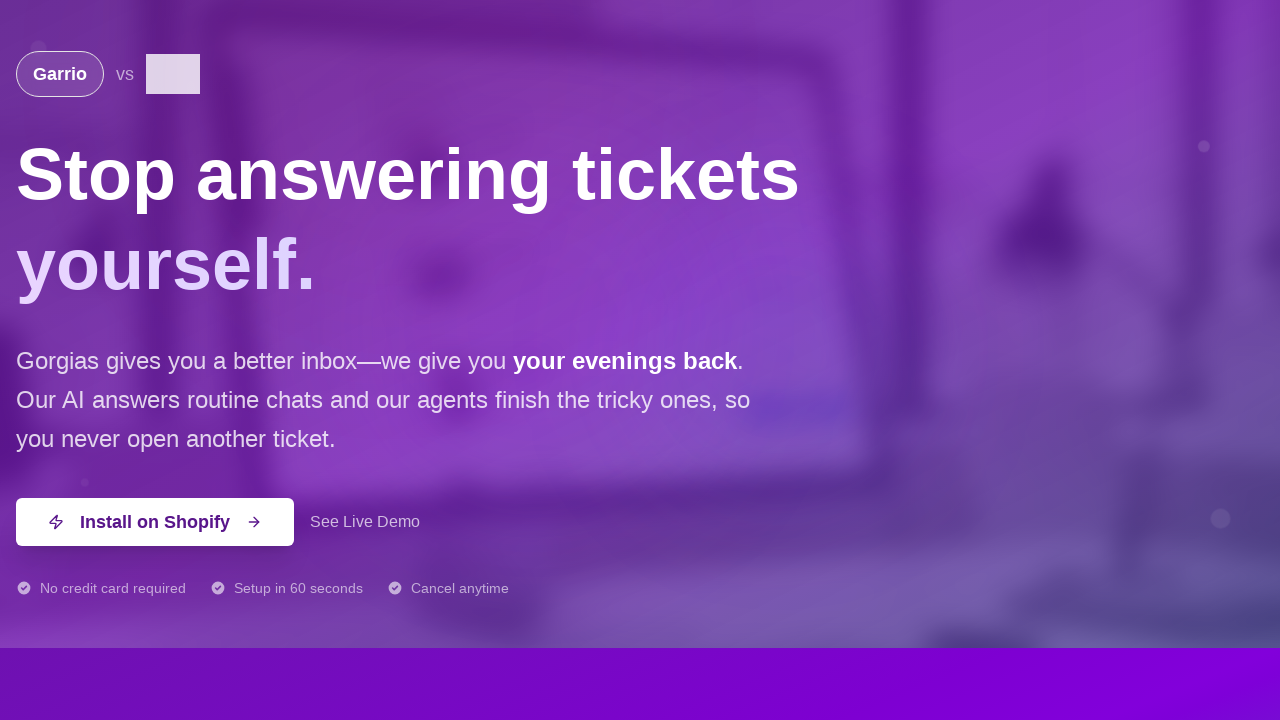

Verified main content is visible on the page
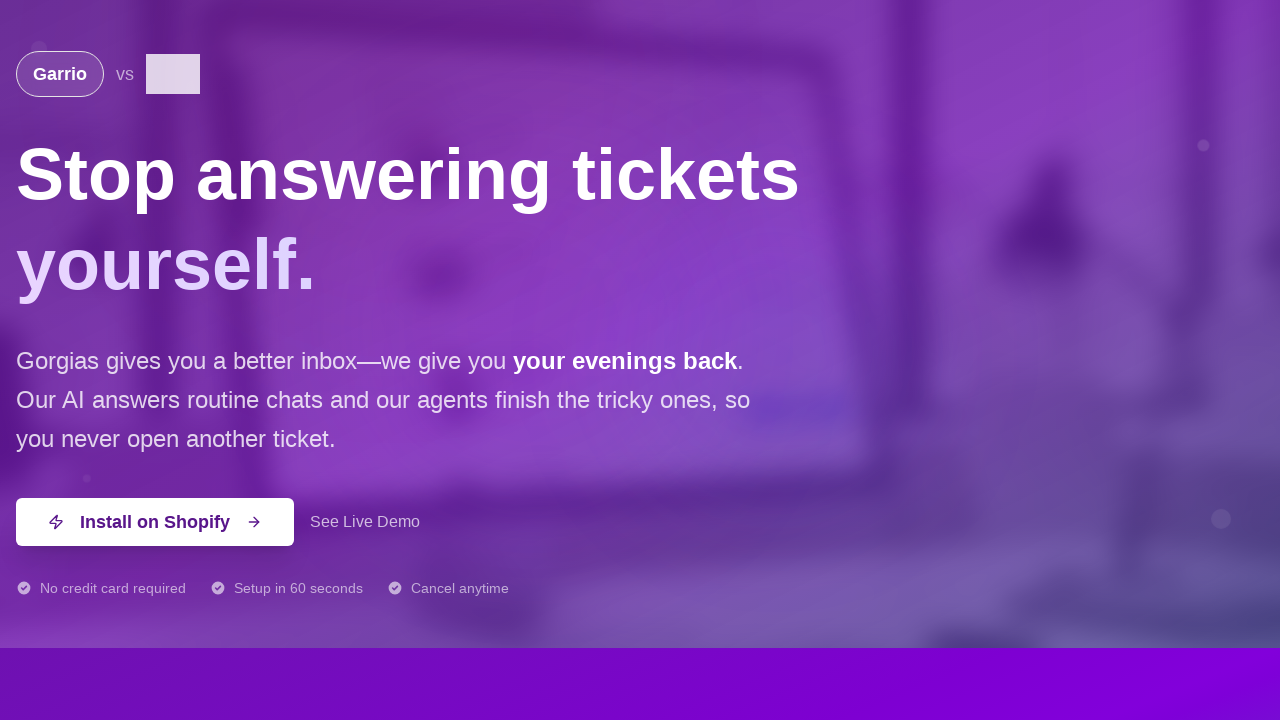

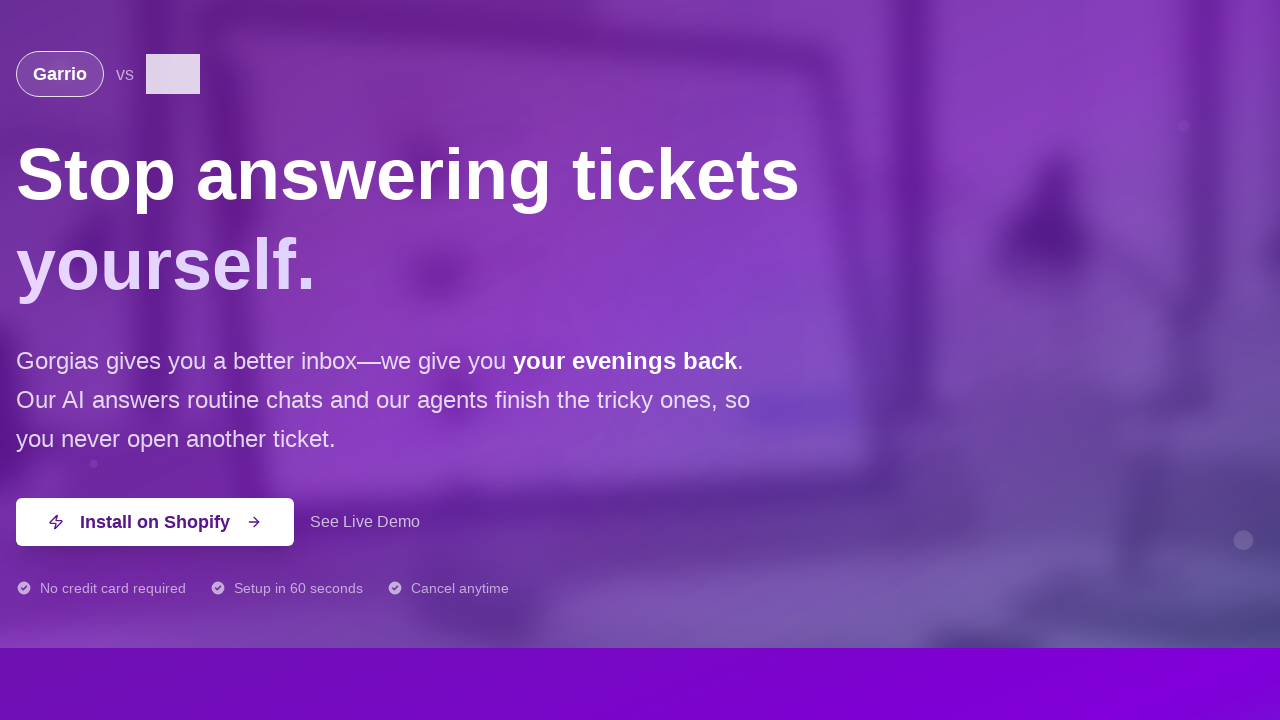